Navigates to the past page and verifies the date in the navbar

Starting URL: https://news.ycombinator.com/

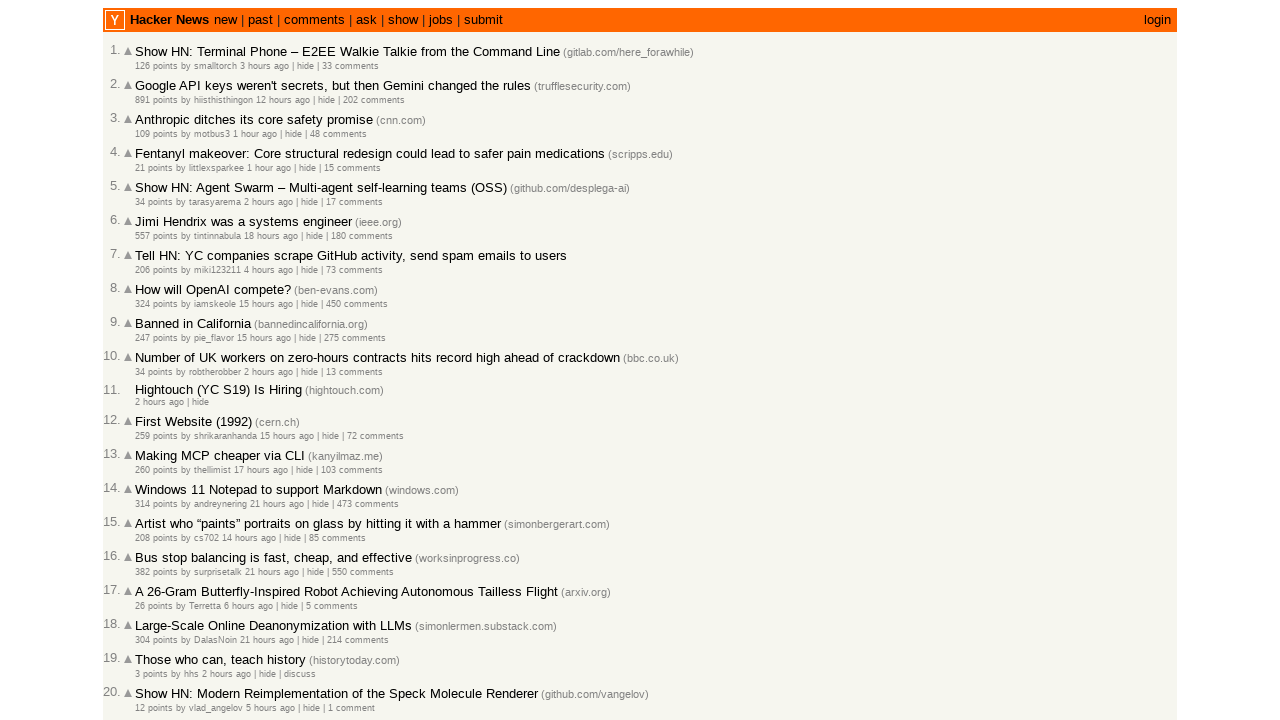

Clicked on 'past' link in navbar at (260, 20) on a:text('past')
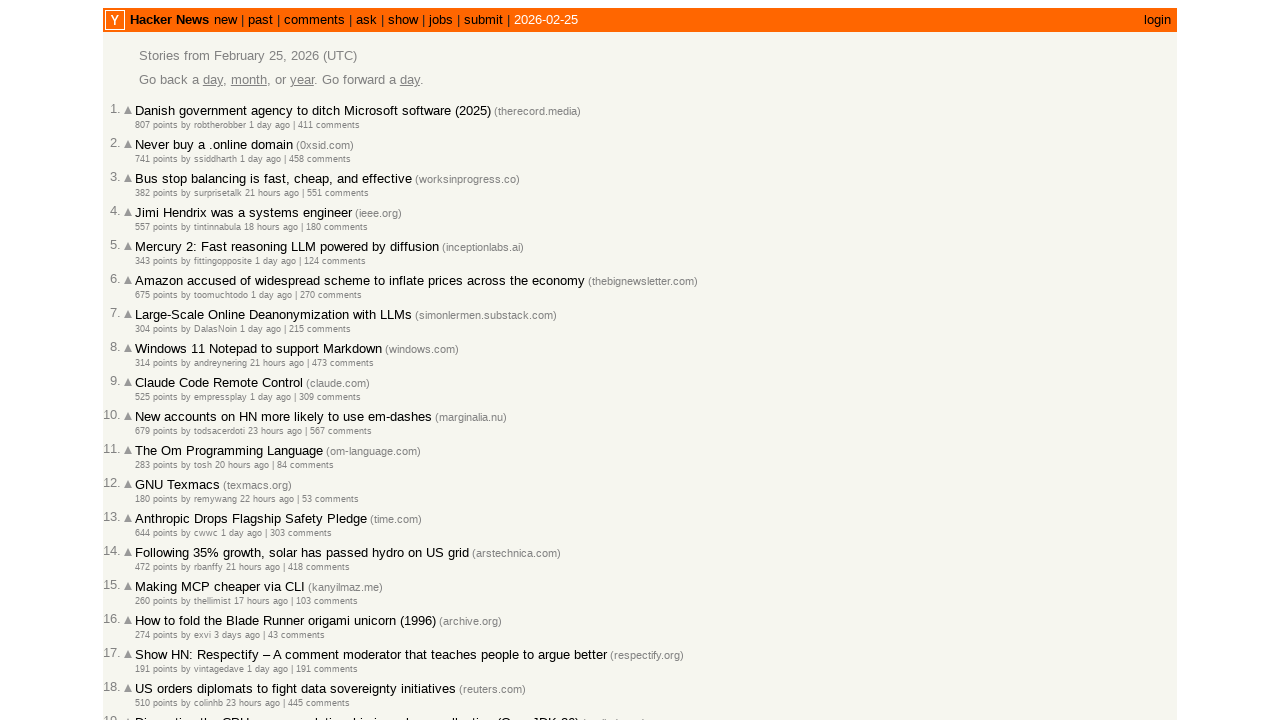

Navigation to past page completed
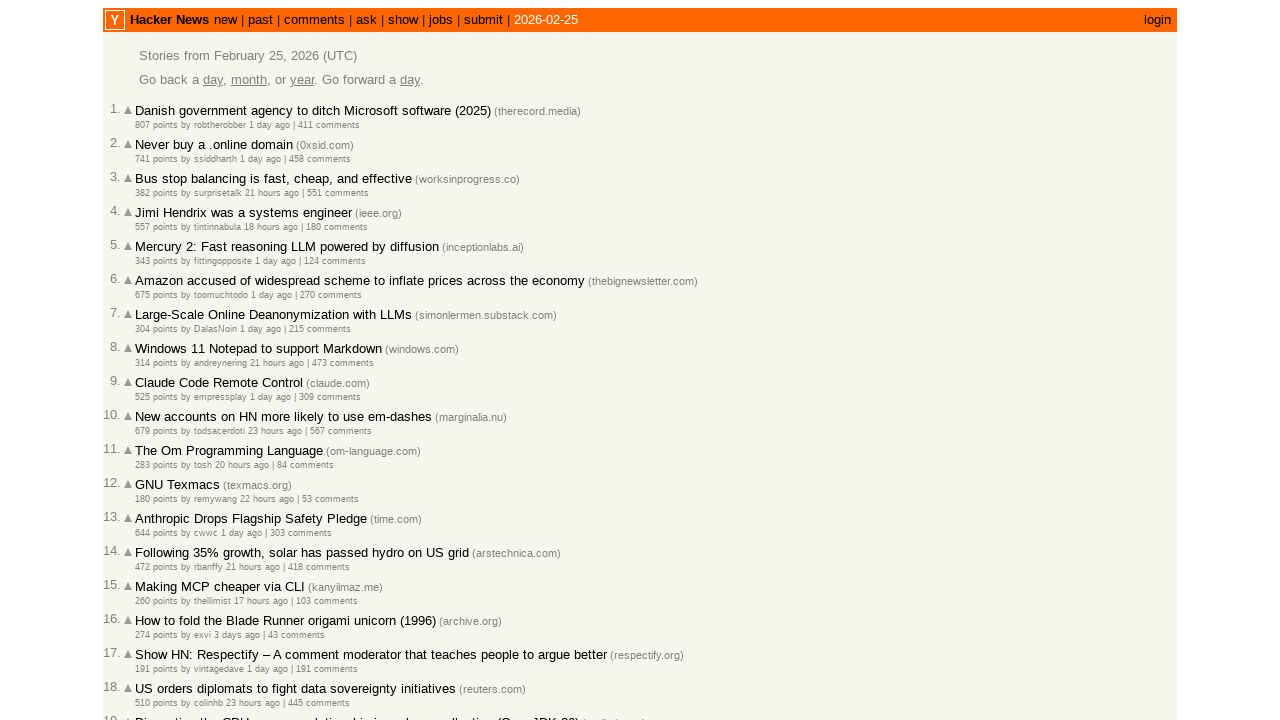

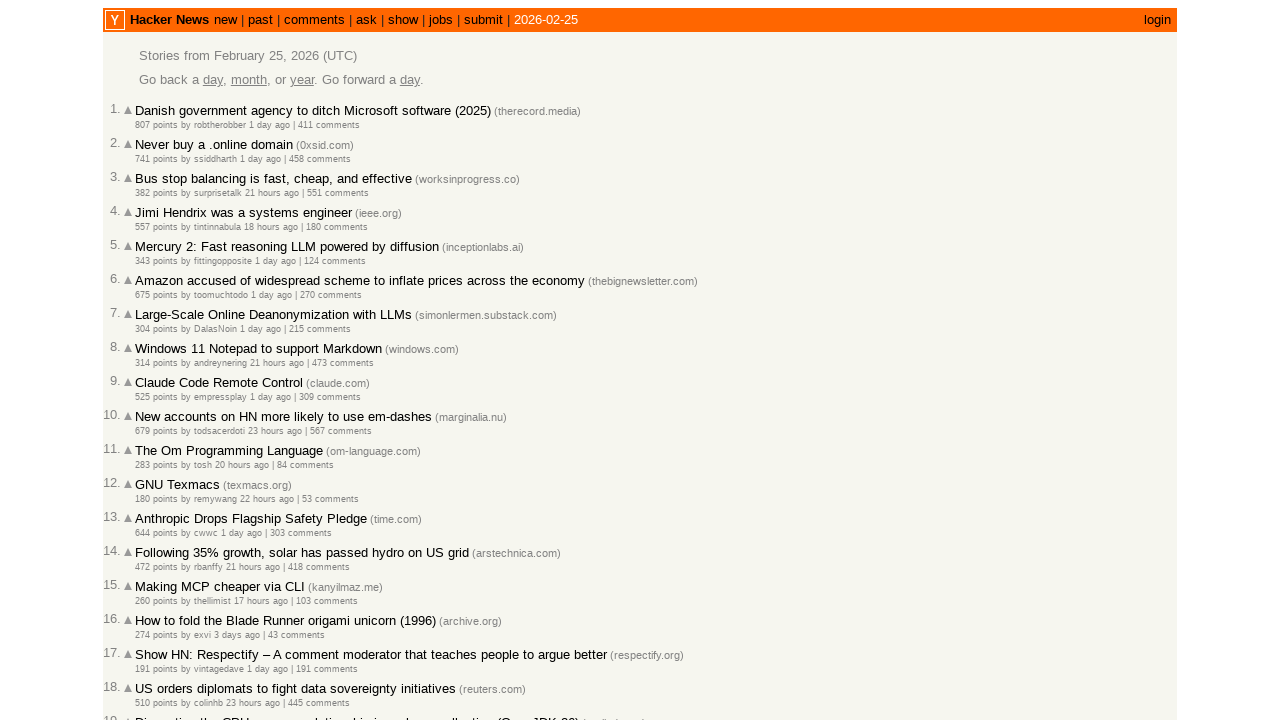